Tests right-click context menu functionality by performing a right-click on a designated area, verifying the alert message, dismissing the alert, then clicking a link that opens a new tab and verifying the new page content.

Starting URL: https://the-internet.herokuapp.com/context_menu

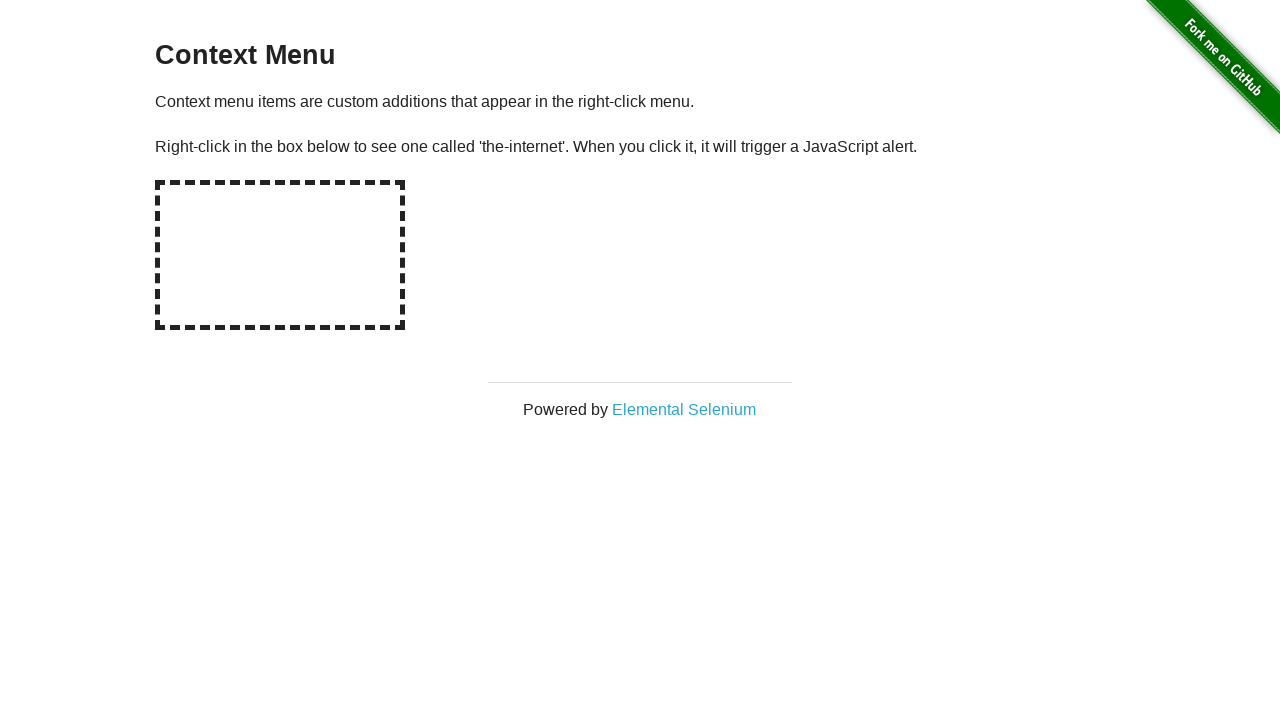

Right-clicked on hot-spot area to trigger context menu at (280, 255) on #hot-spot
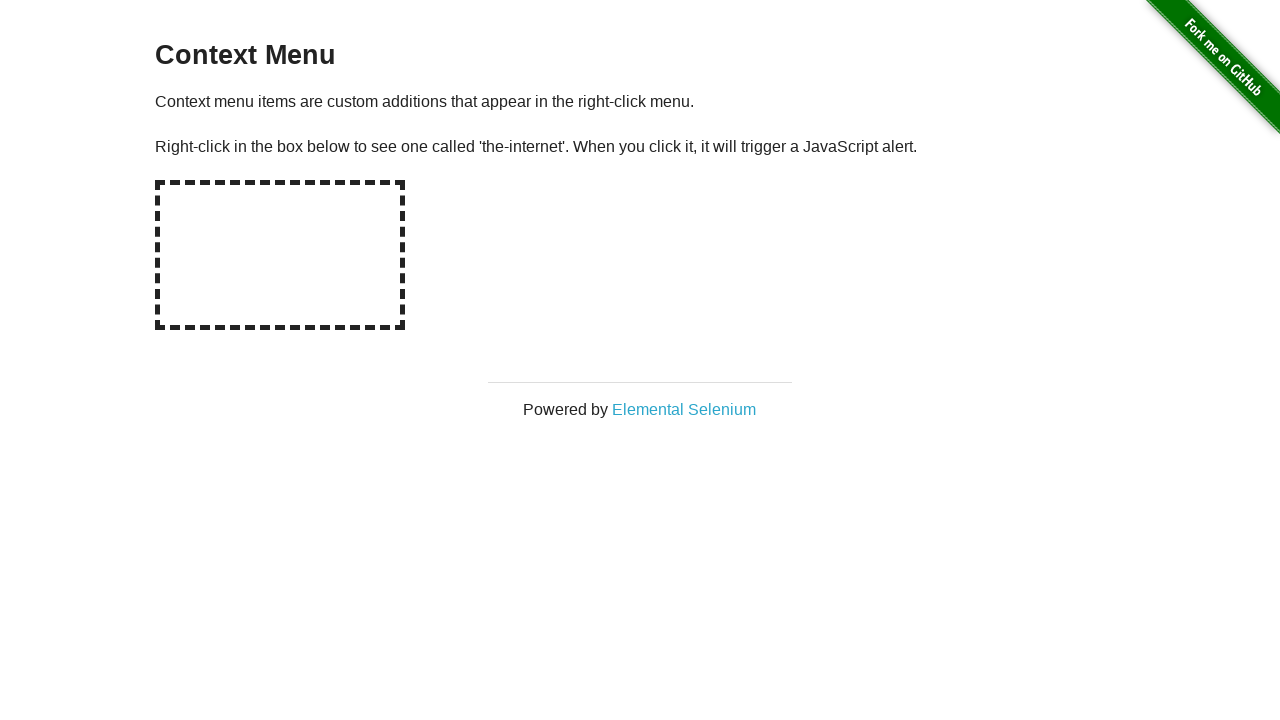

Set up dialog handler to accept context menu alert
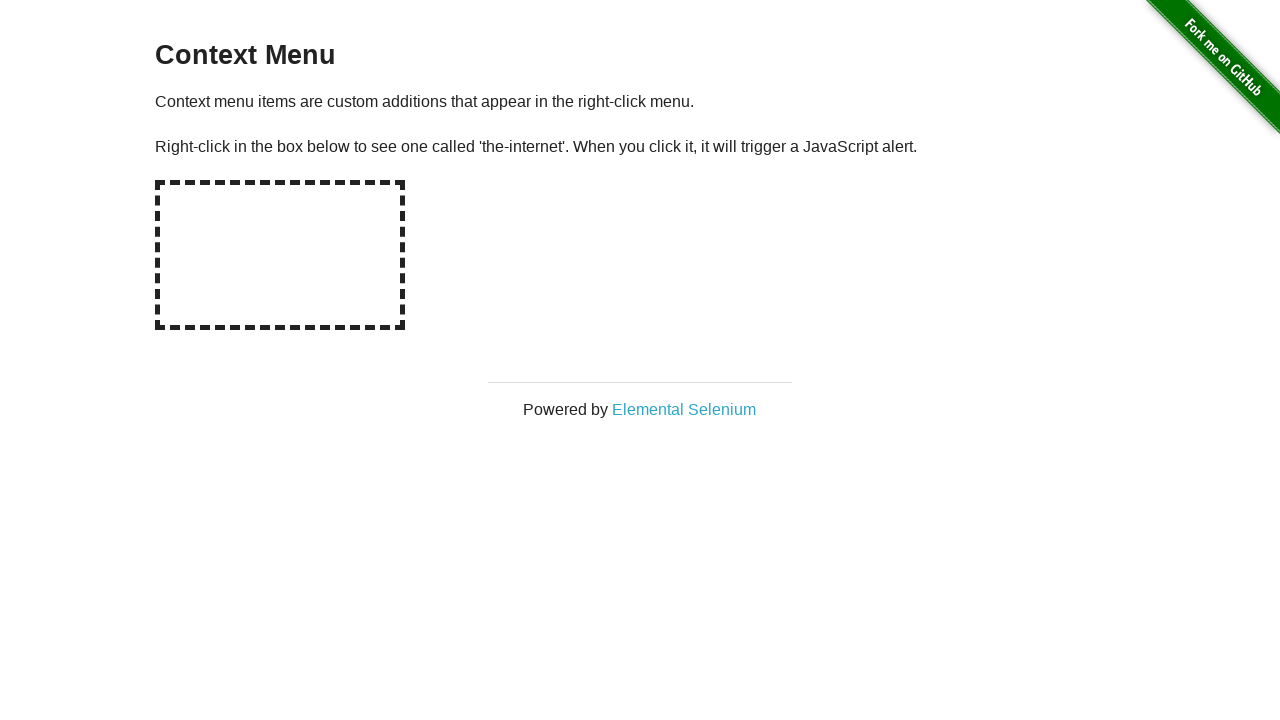

Waited for alert dialog to be processed
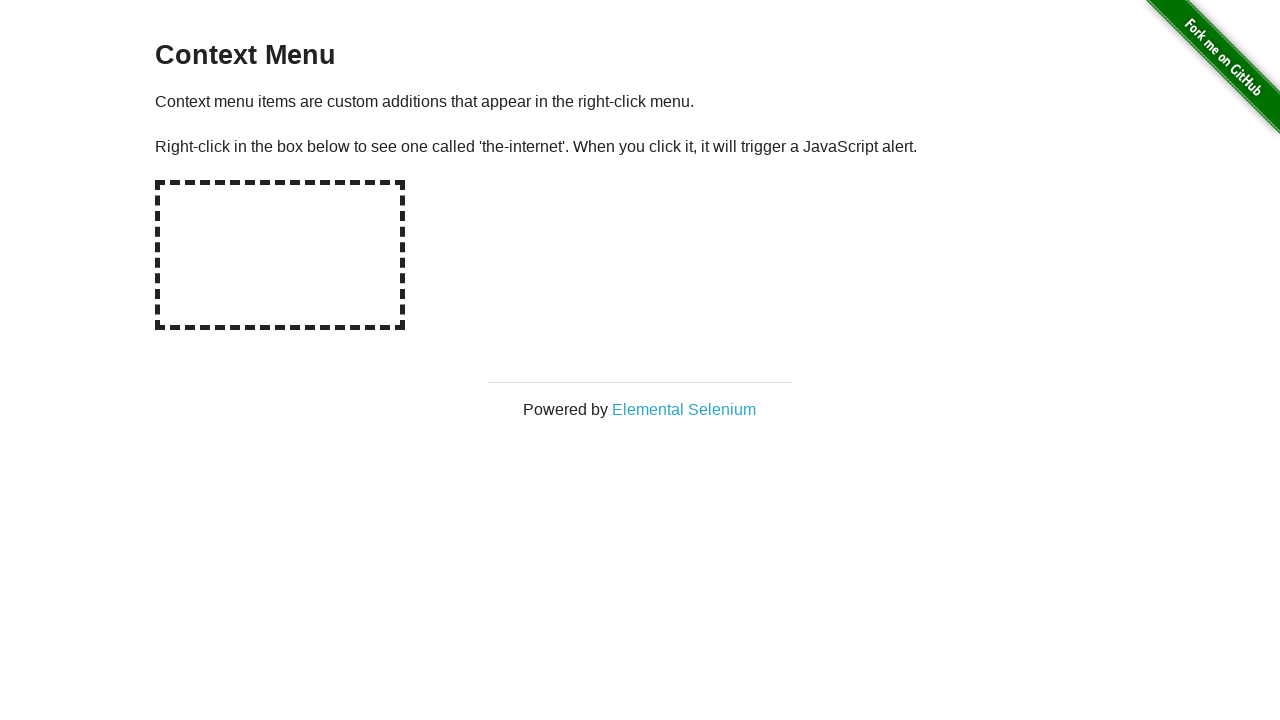

Clicked on Elemental Selenium link to open new tab at (684, 409) on a[target='_blank']
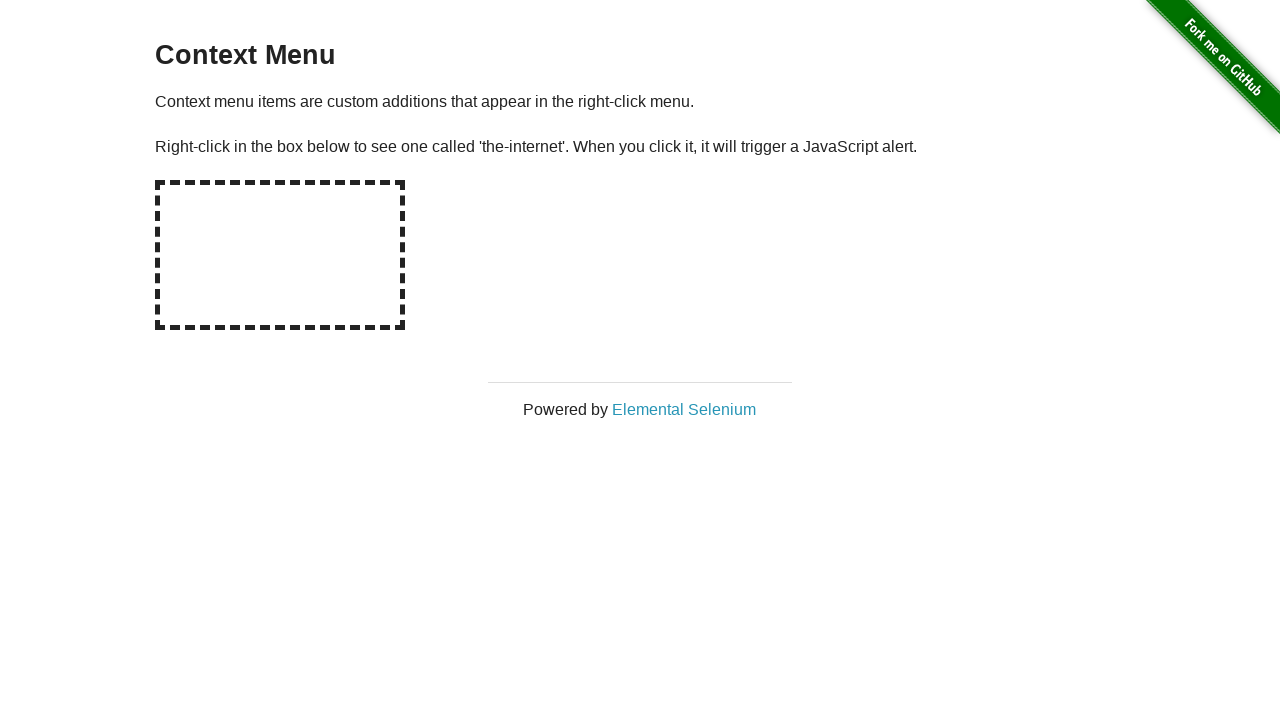

New page loaded and ready
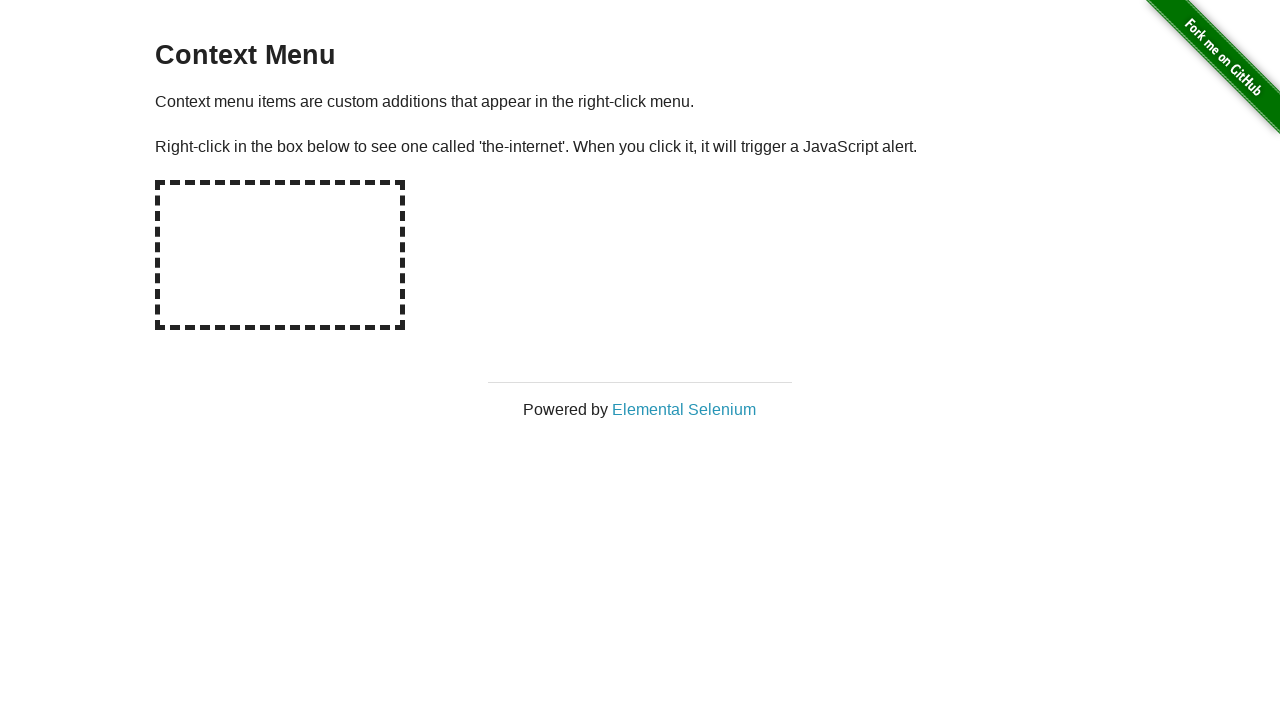

Retrieved h1 text content: 'Elemental Selenium'
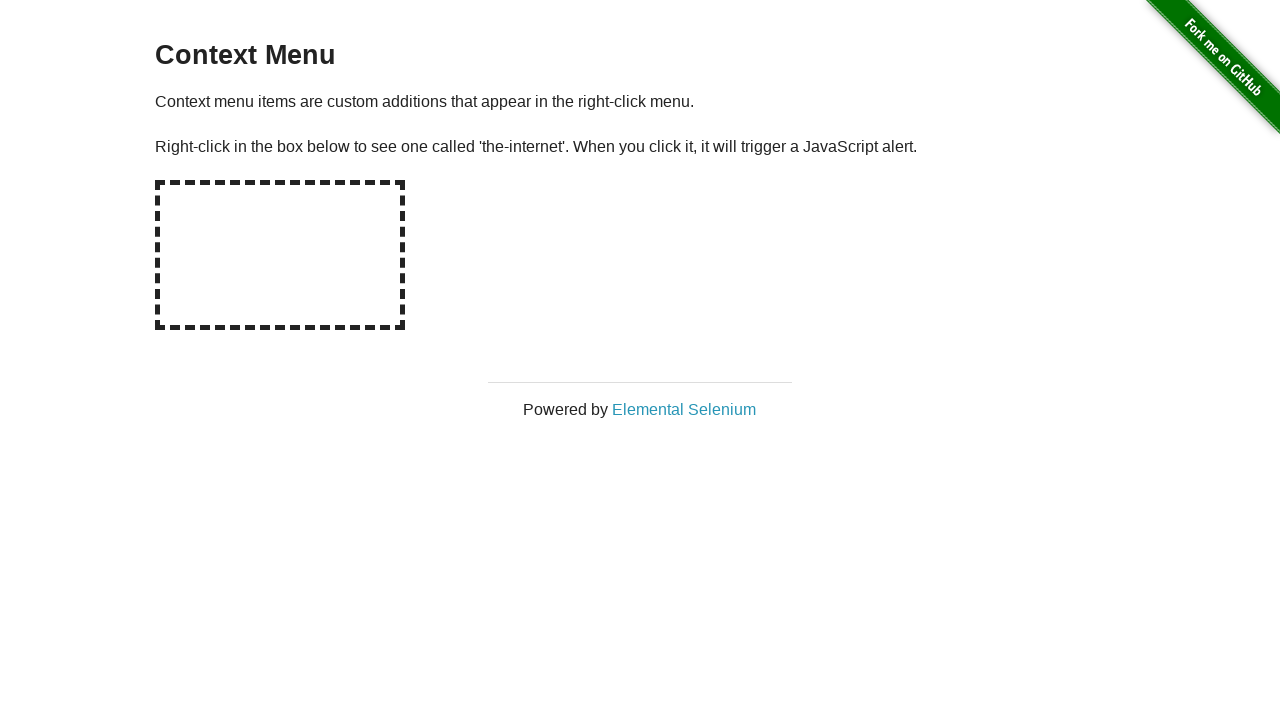

Verified h1 tag contains 'Elemental Selenium'
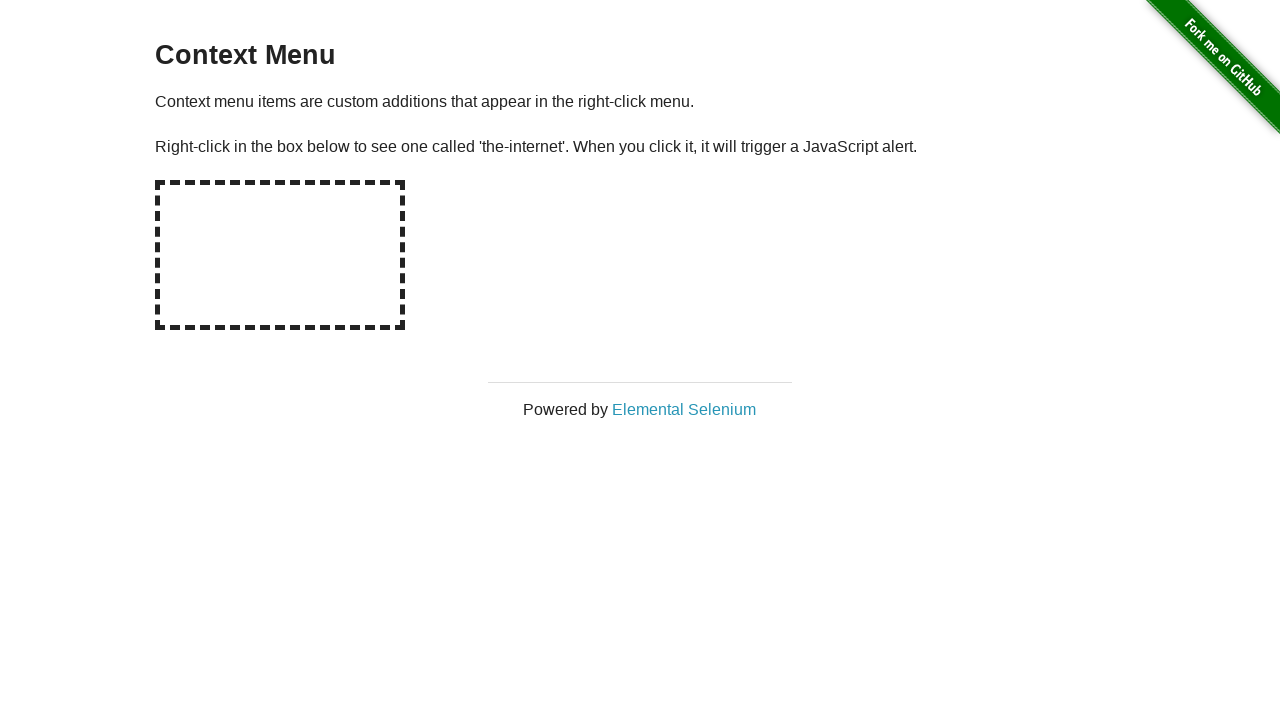

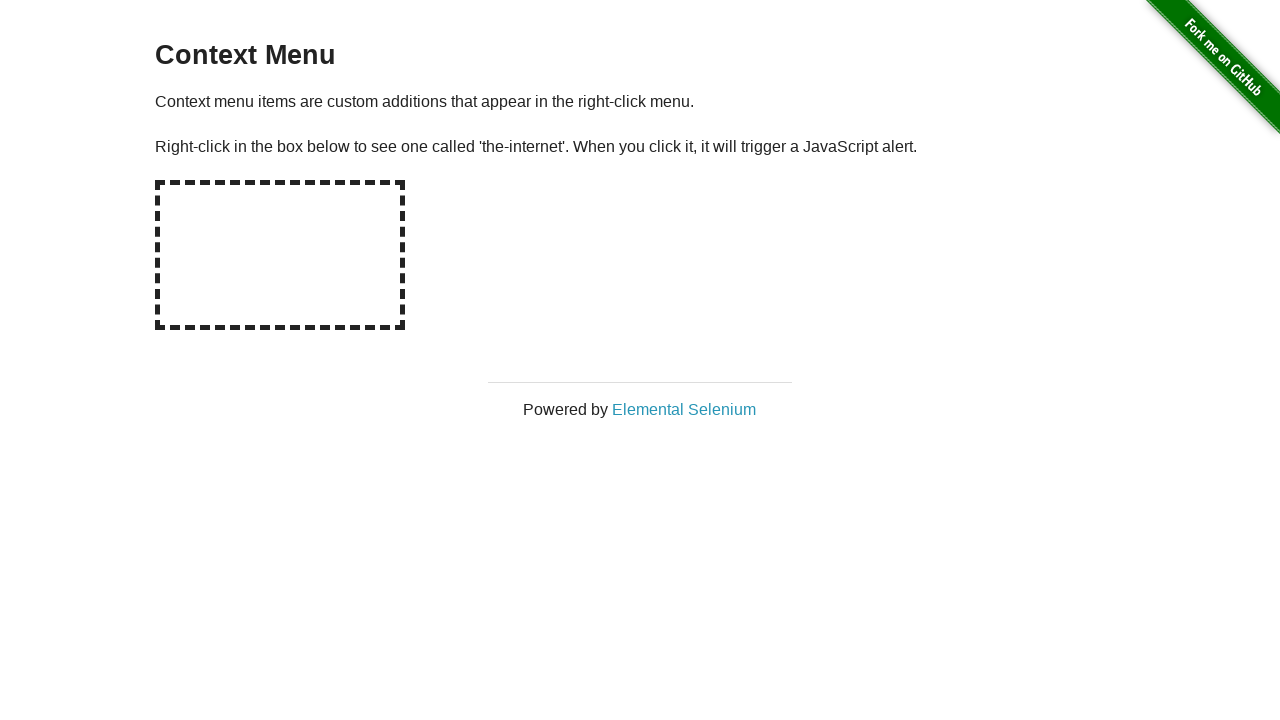